Navigates to The Internet homepage and clicks on the fourth link in the list

Starting URL: http://the-internet.herokuapp.com/

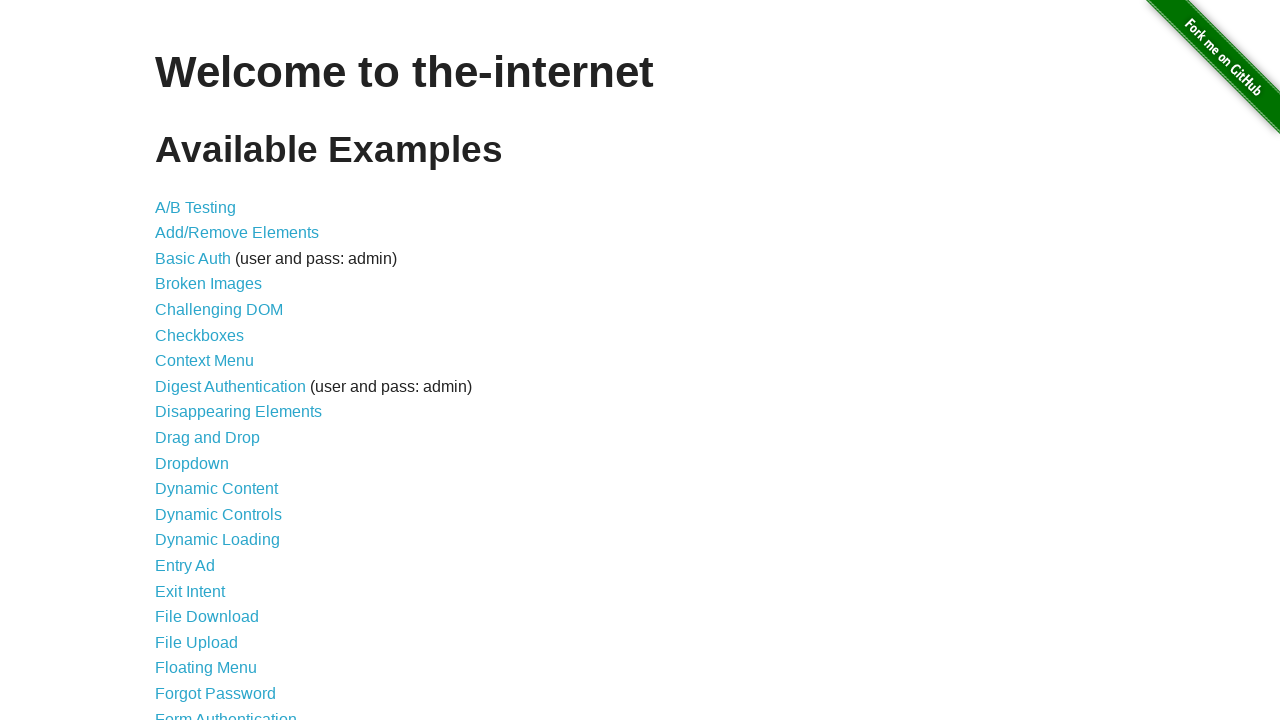

Navigated to The Internet homepage
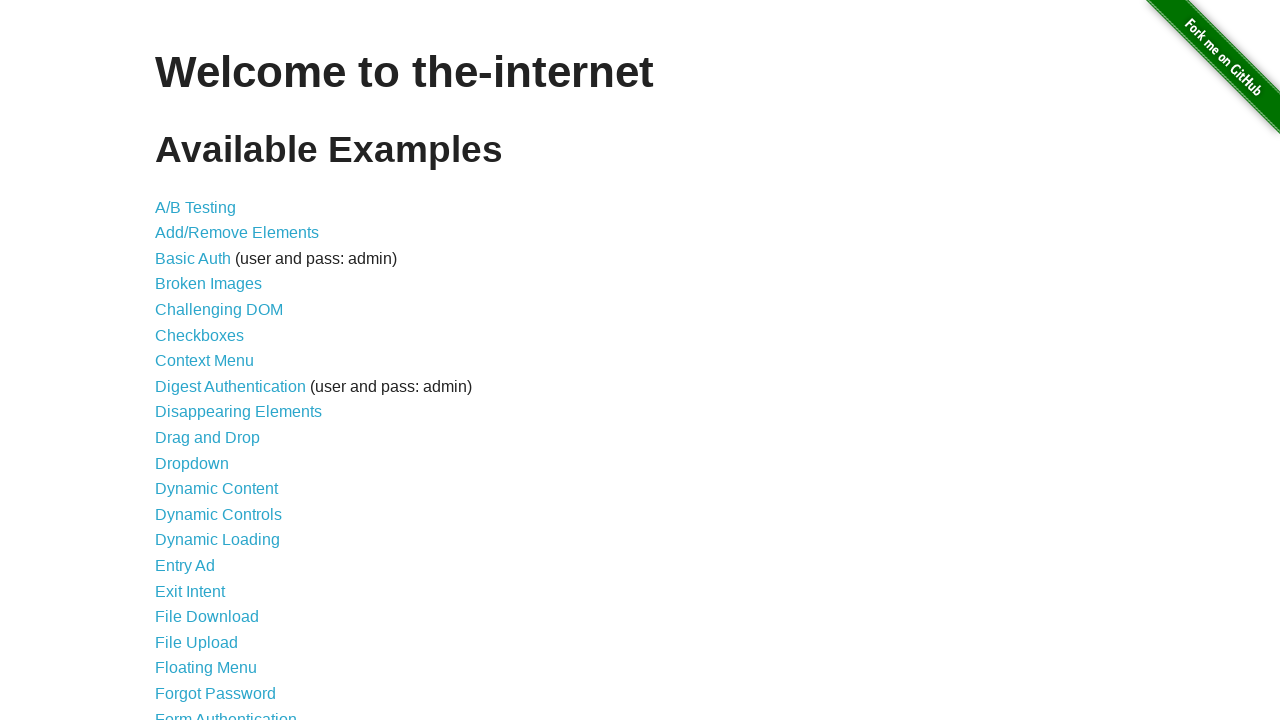

Clicked on the fourth link in the list (Broken Images) at (208, 284) on xpath=/html/body/div[2]/div/ul/li[4]/a
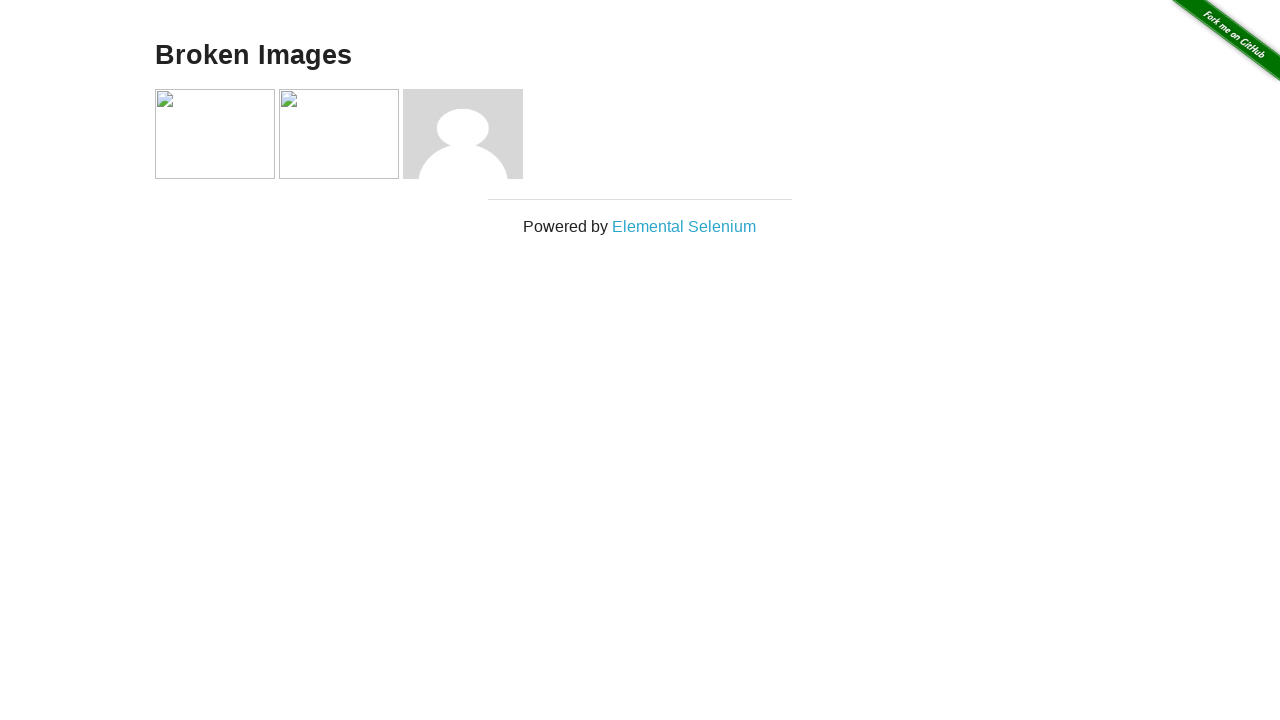

Verified page title is 'The Internet'
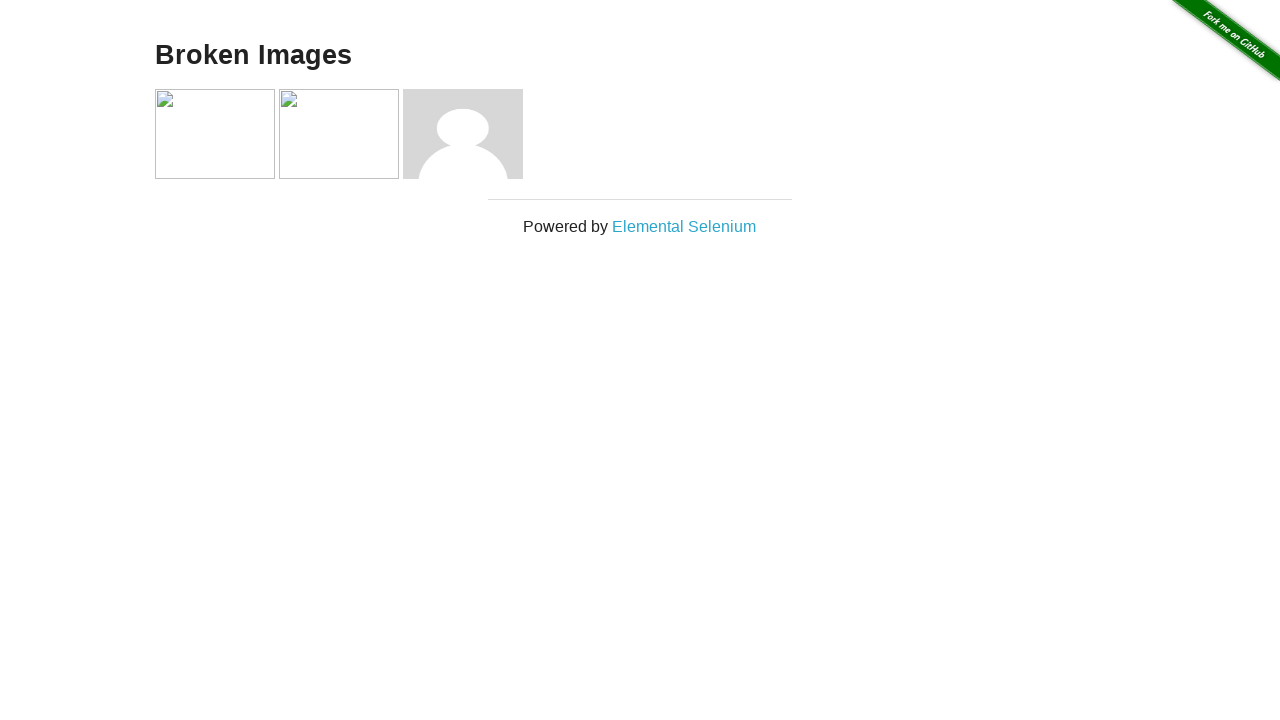

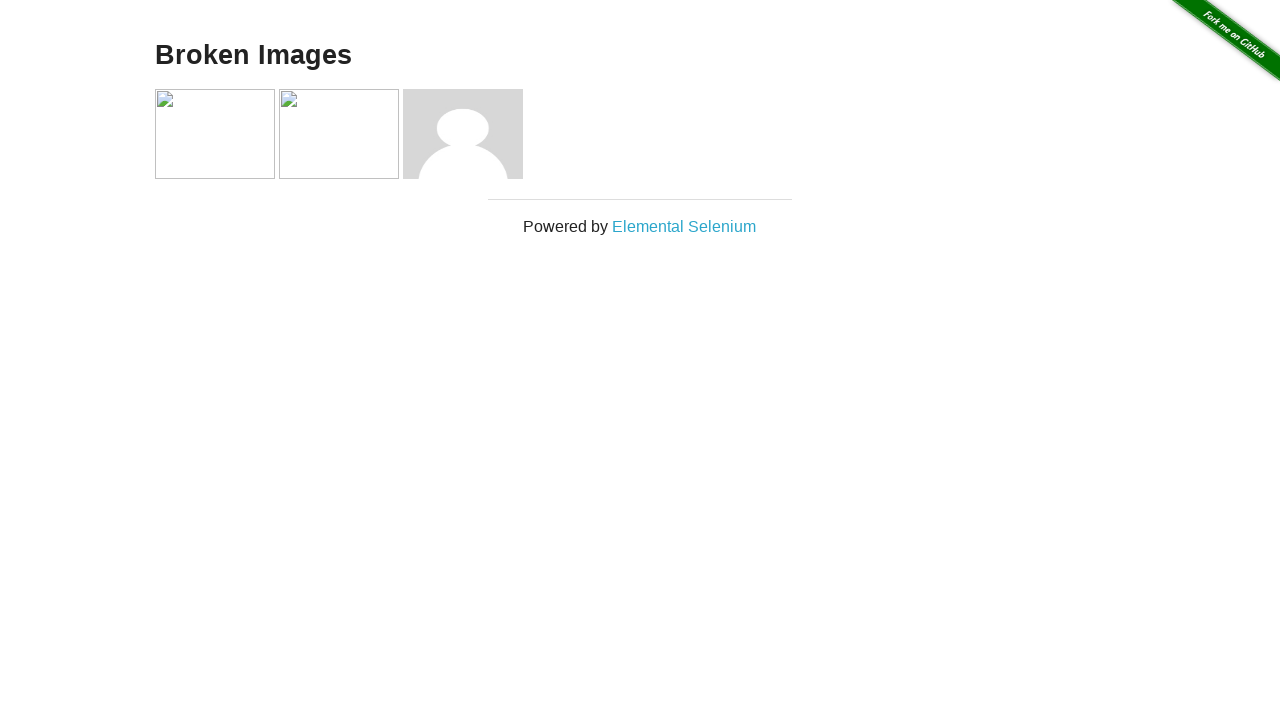